Tests a Selenium practice form by filling in the firstname and lastname fields with test data.

Starting URL: https://www.techlistic.com/p/selenium-practice-form.html

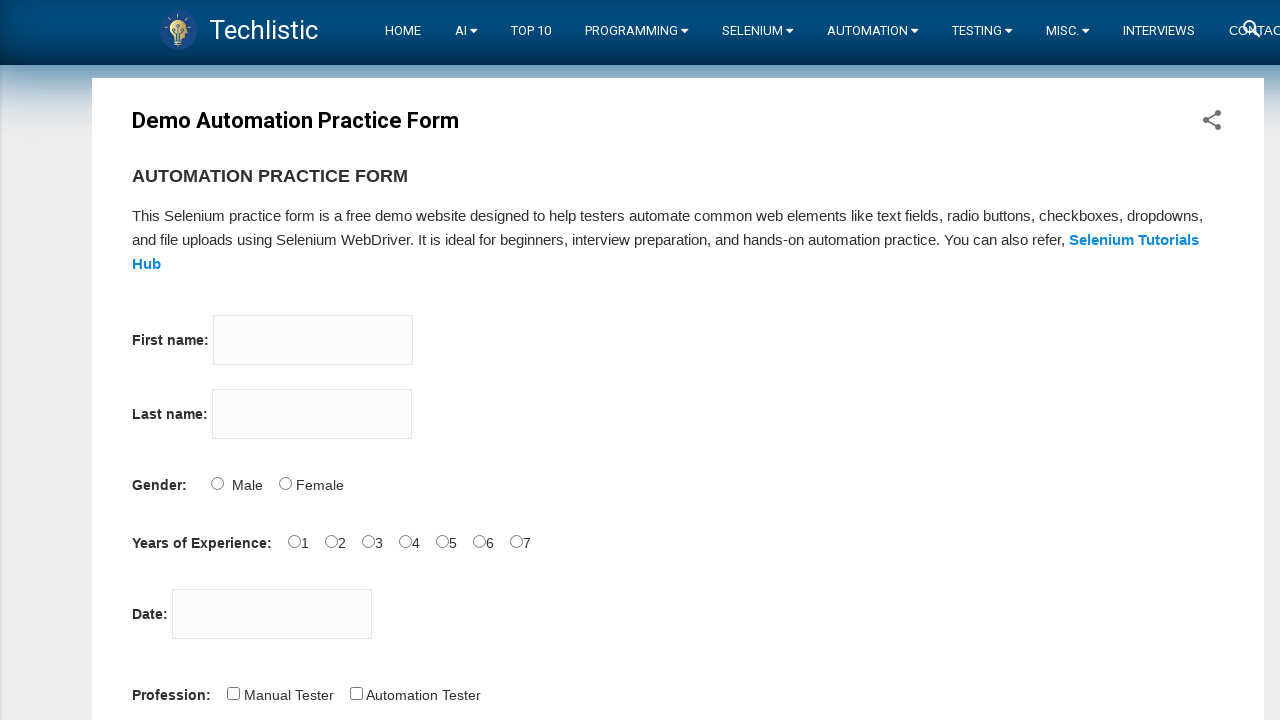

Page loaded and DOM content ready
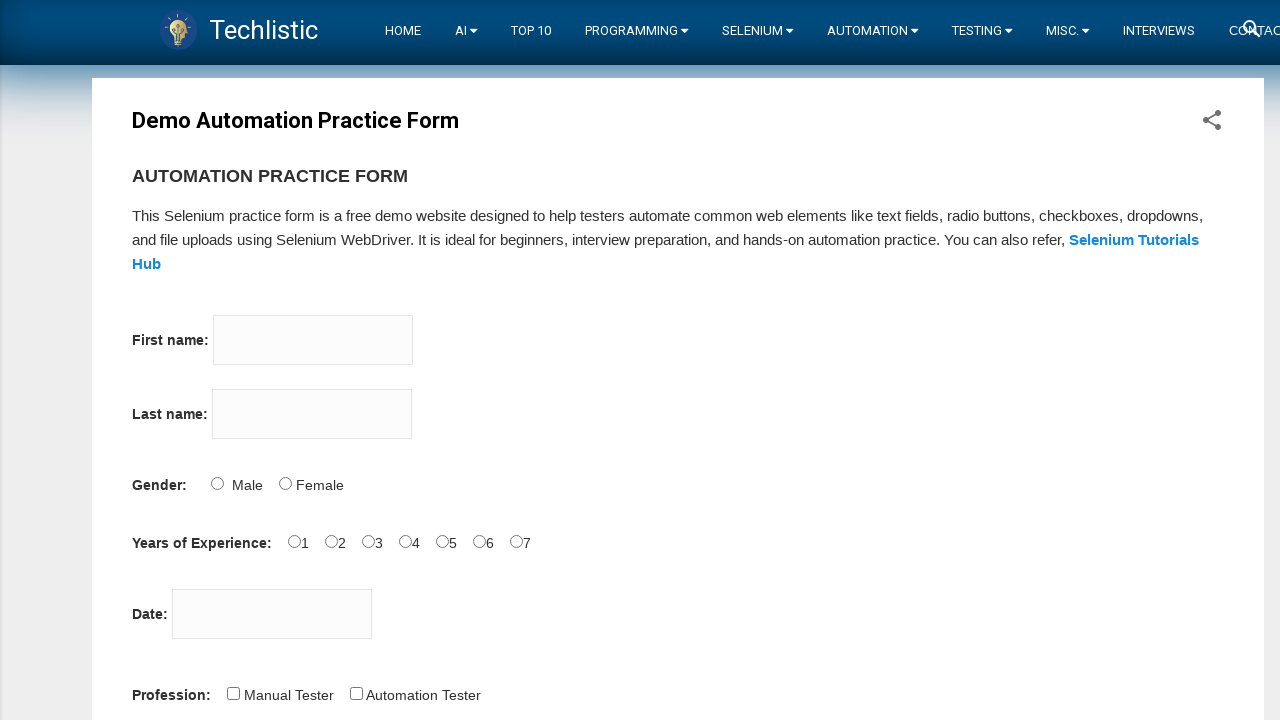

Filled firstname field with 'Michael' on input[name='firstname']
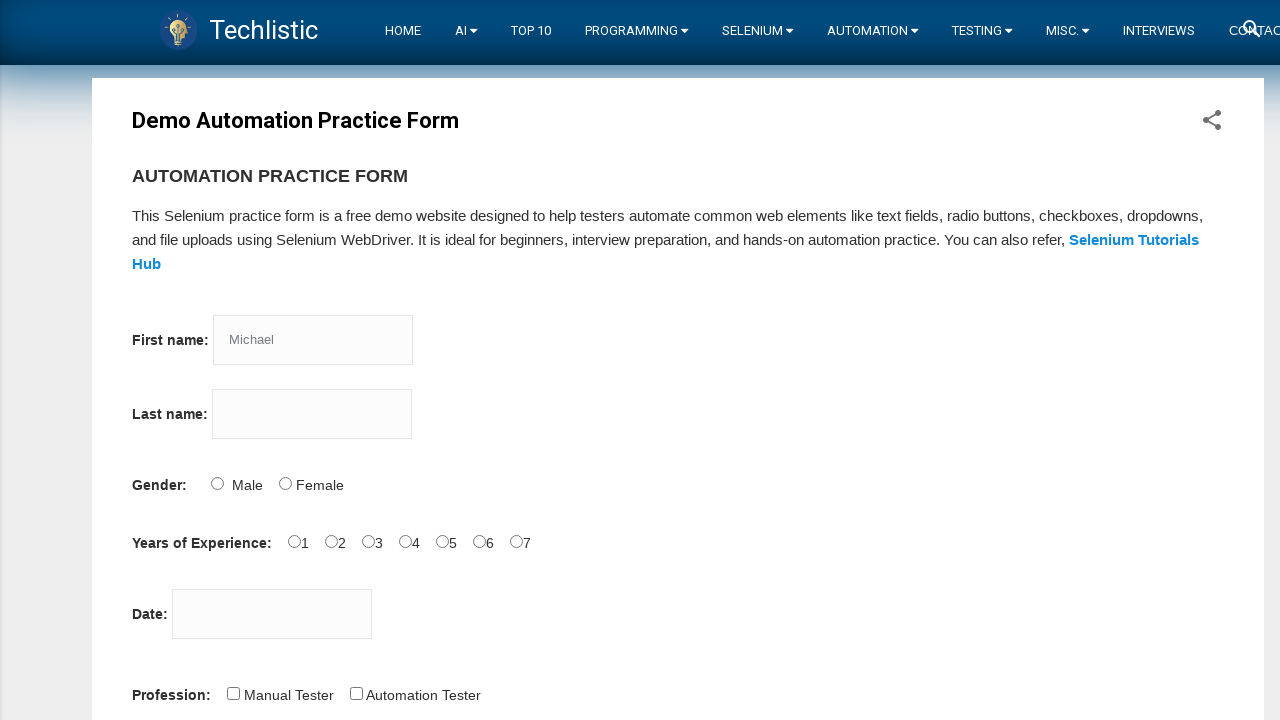

Filled lastname field with 'Johnson' on input[name='lastname']
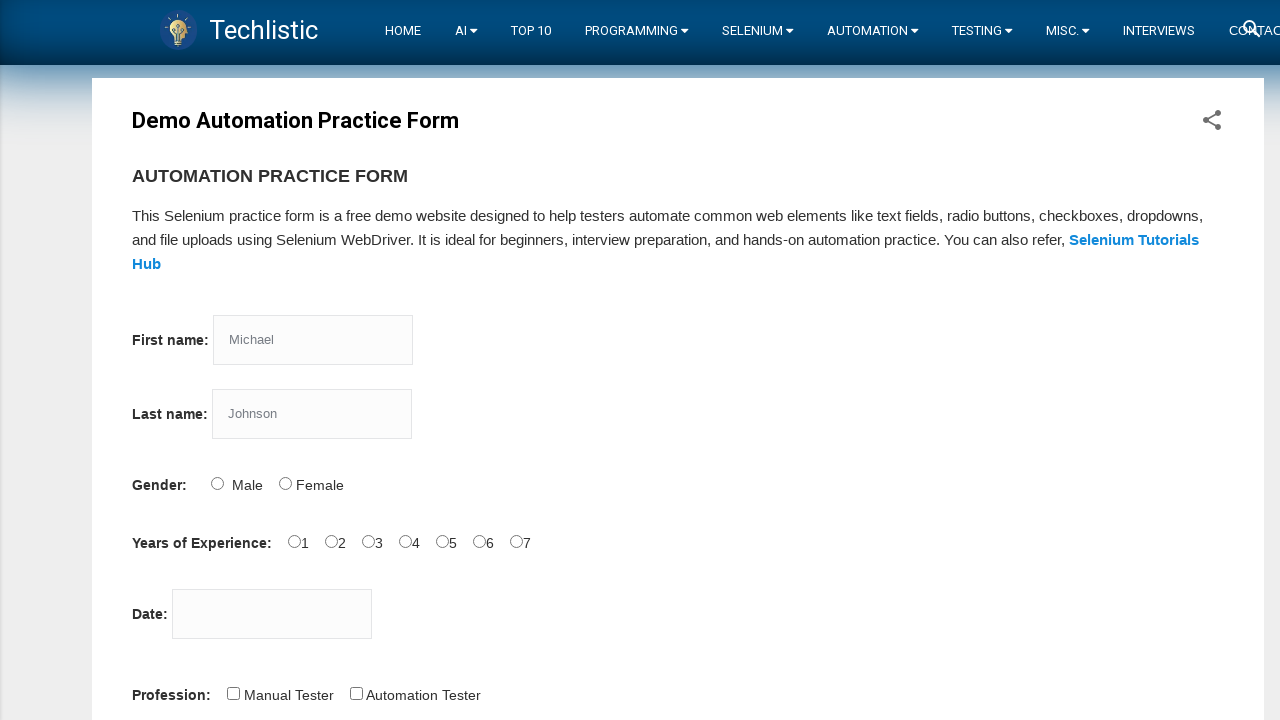

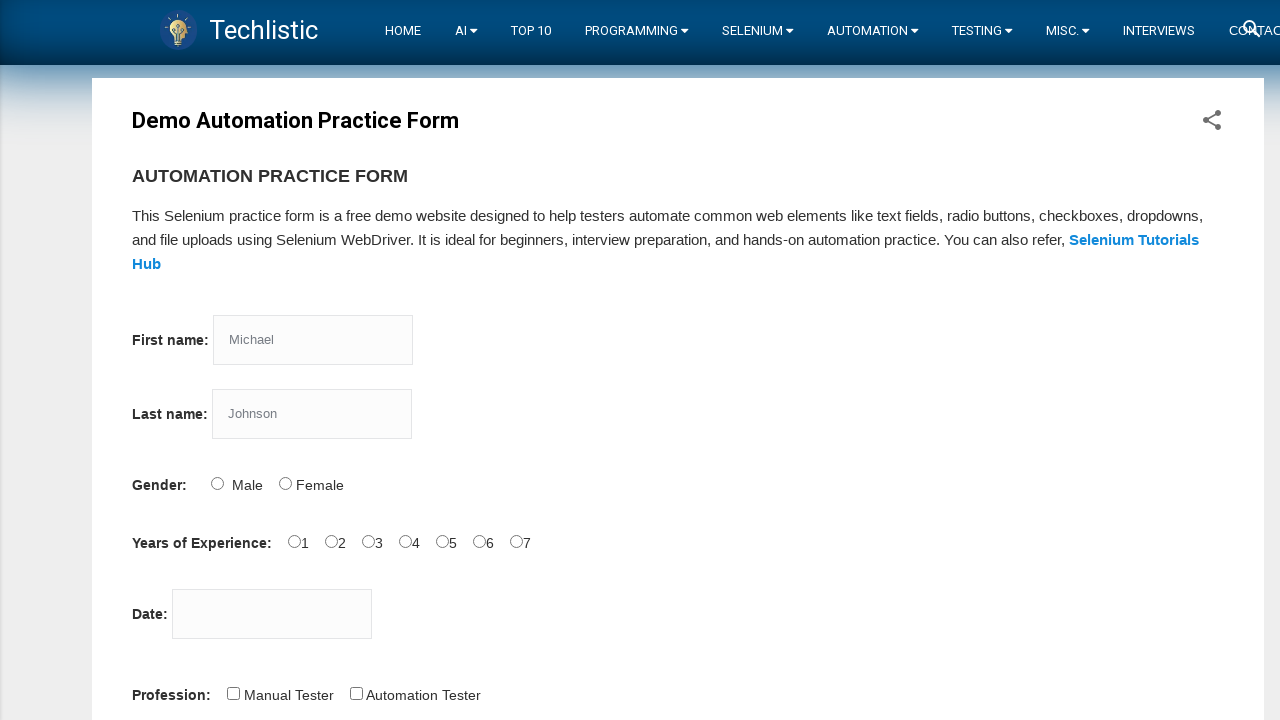